Tests file download functionality by clicking a download button and waiting for the download event to trigger

Starting URL: https://leafground.com/file.xhtml

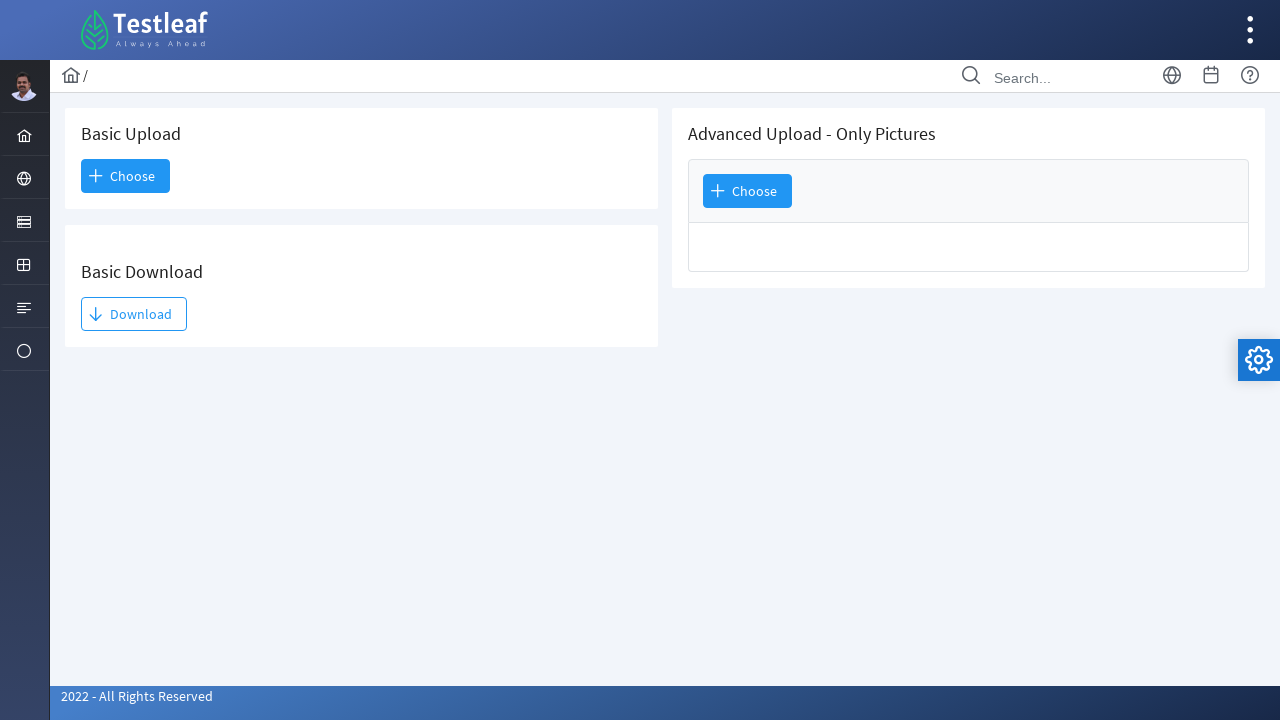

Clicked Download button and initiated download event listener at (134, 314) on internal:text="Download"s
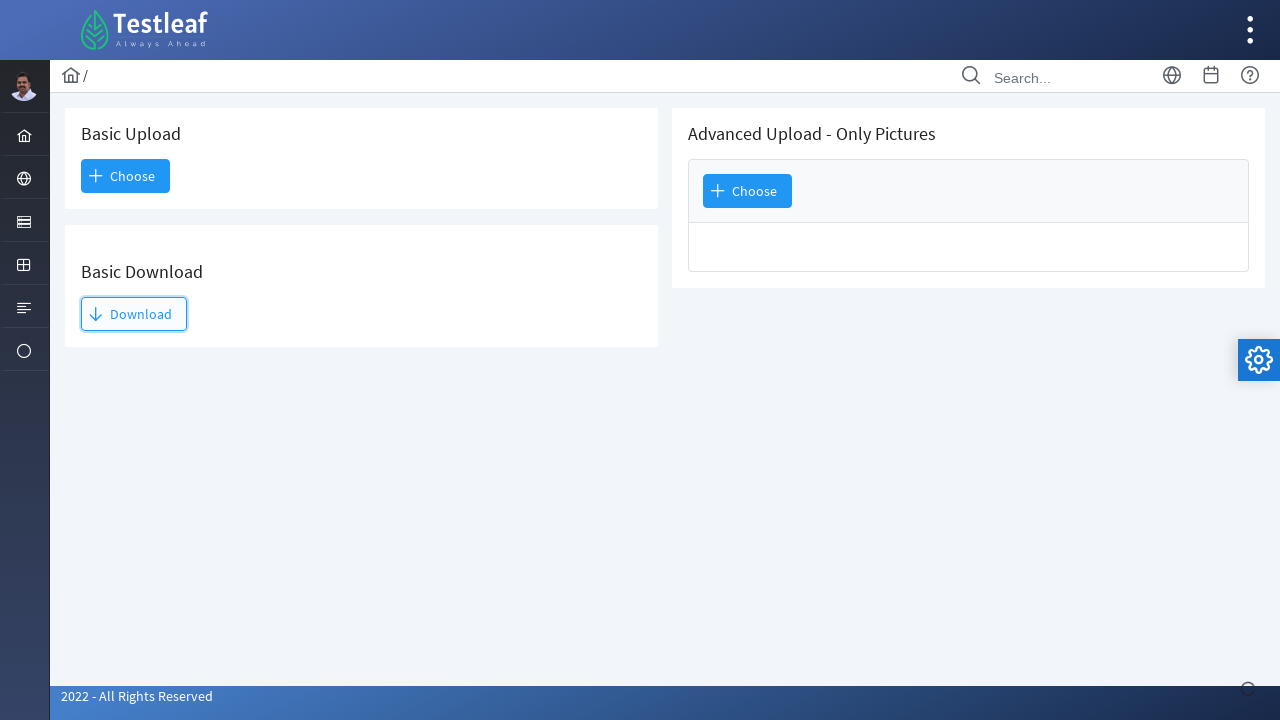

Download event completed and download object obtained
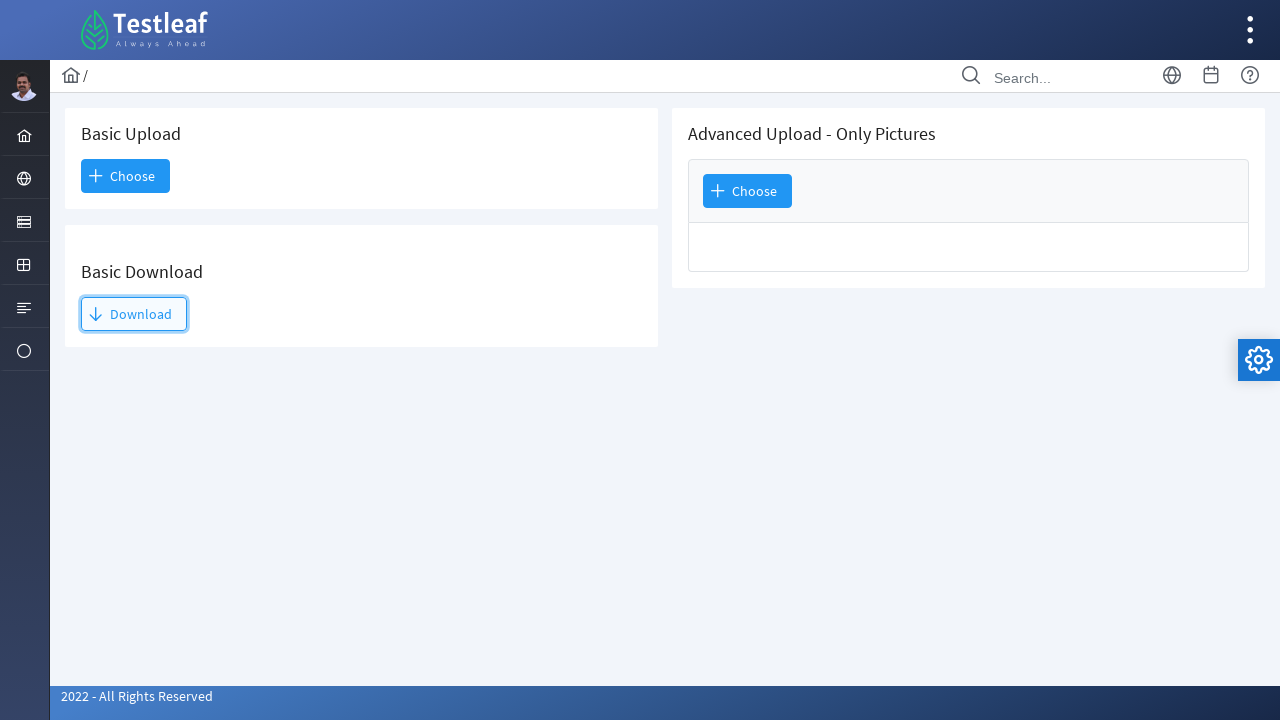

Verified that download has a suggested filename
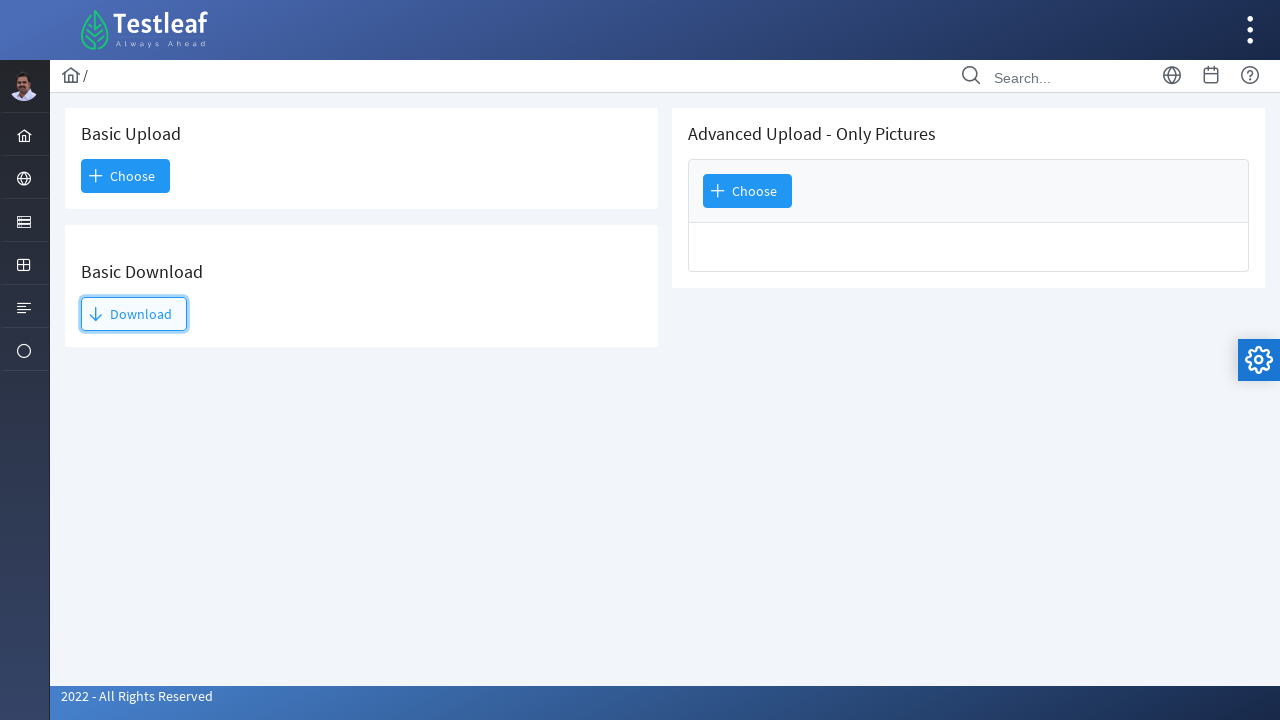

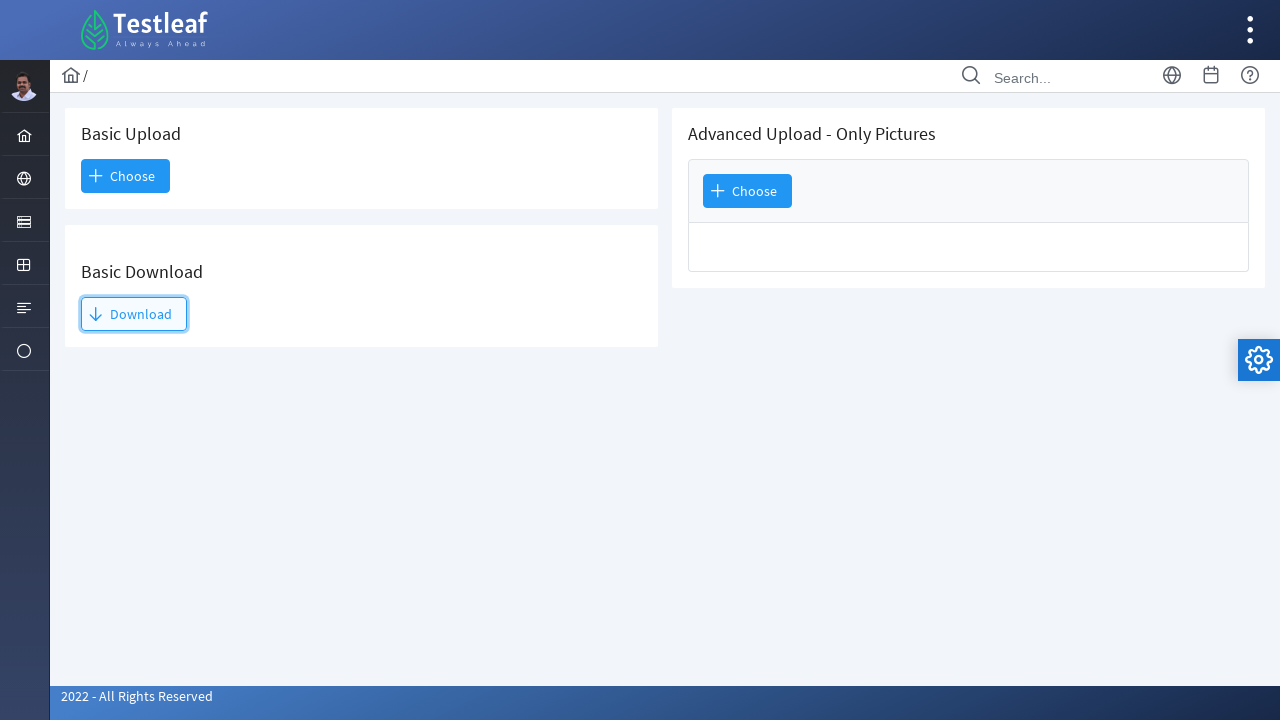